Tests clicking different button types on a form page by selecting them using CSS selectors

Starting URL: https://formy-project.herokuapp.com/buttons

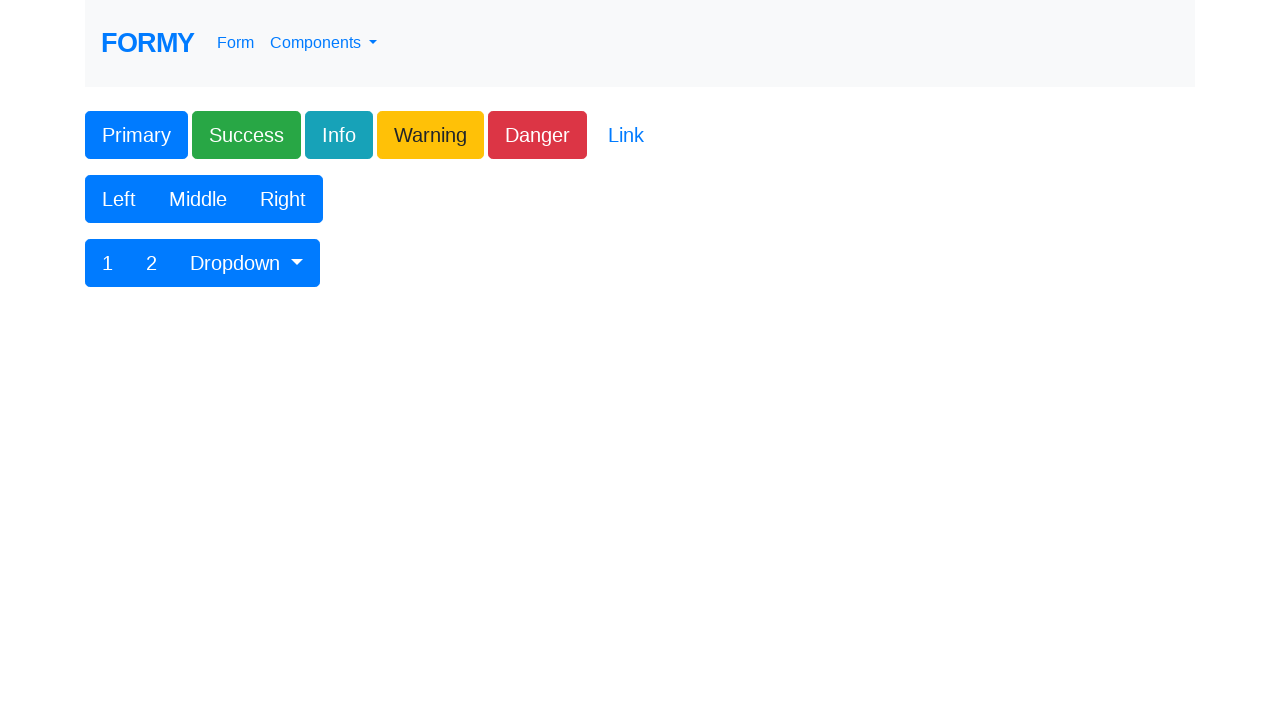

Clicked the success button using CSS selector at (246, 135) on .btn.btn-lg.btn-success
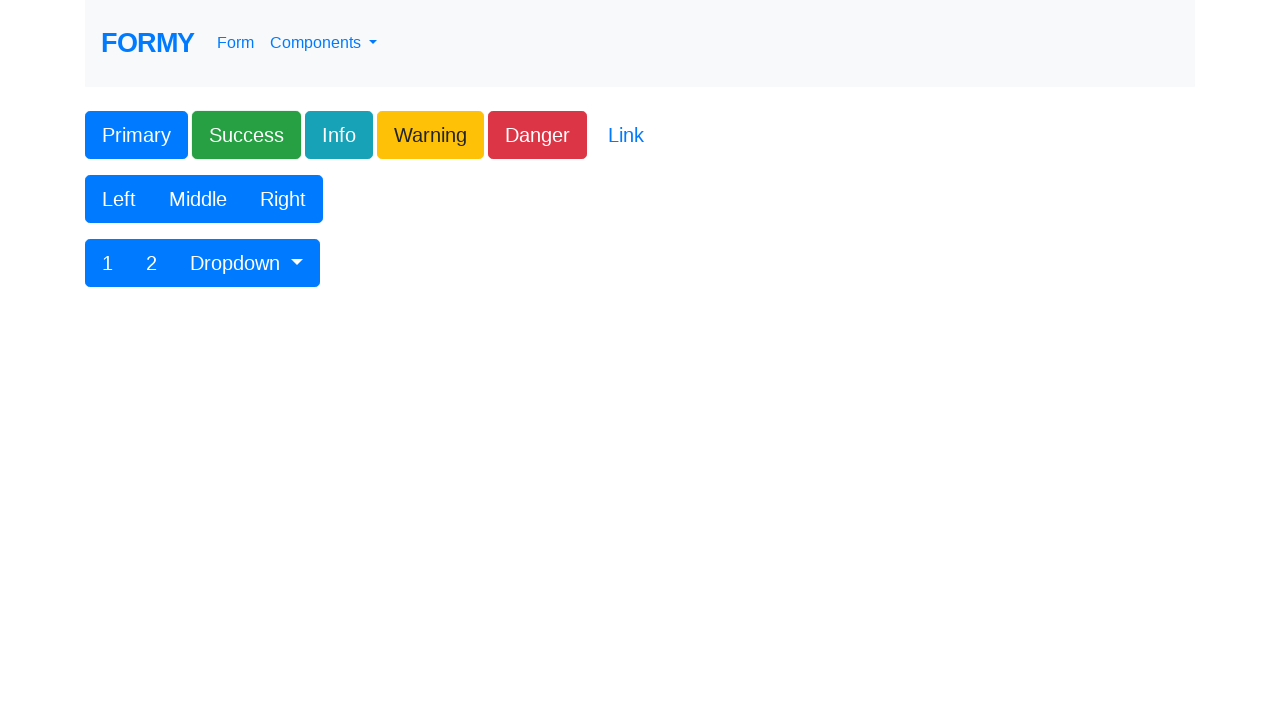

Clicked the info button using CSS selector at (339, 135) on .btn.btn-lg.btn-info
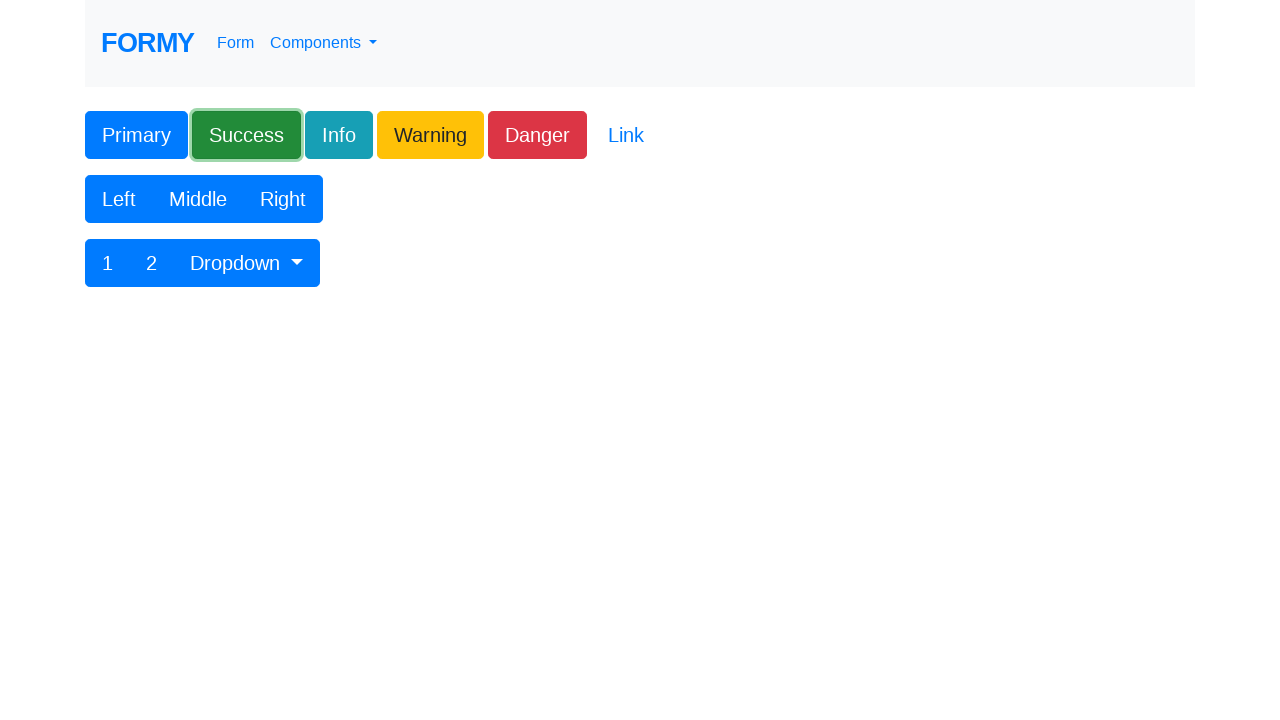

Clicked the warning button using CSS selector at (430, 135) on .btn.btn-lg.btn-warning
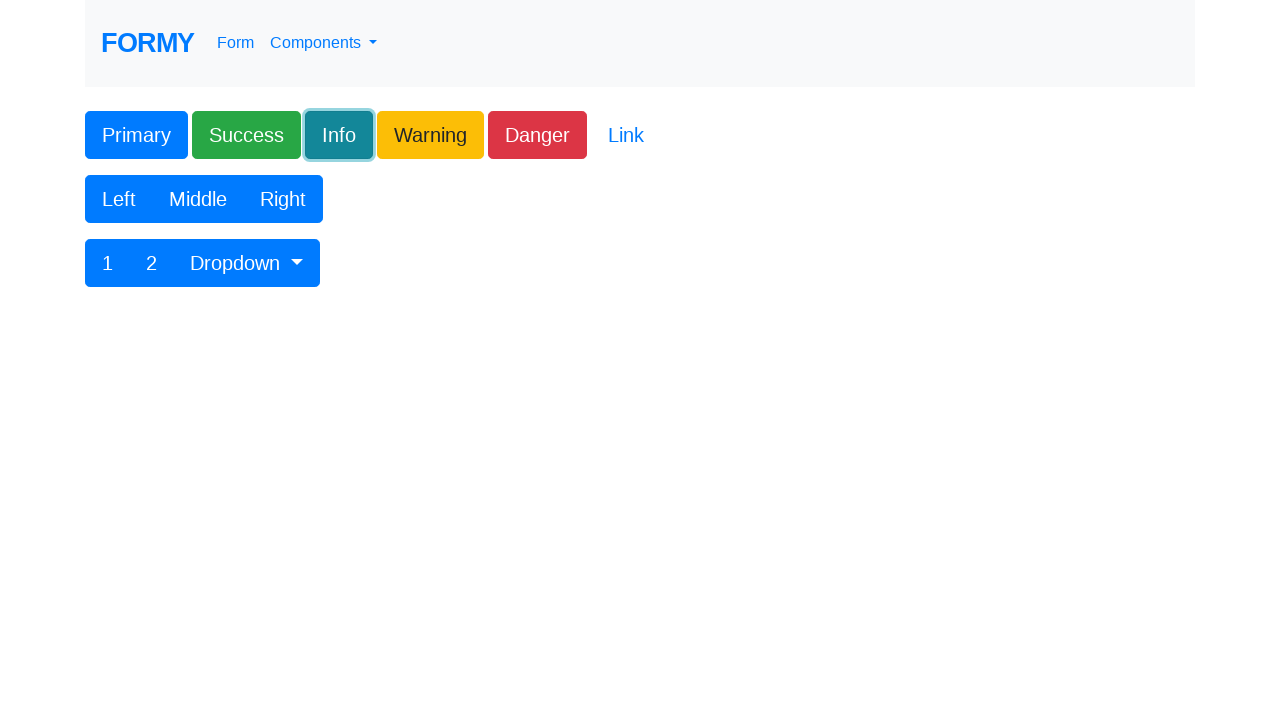

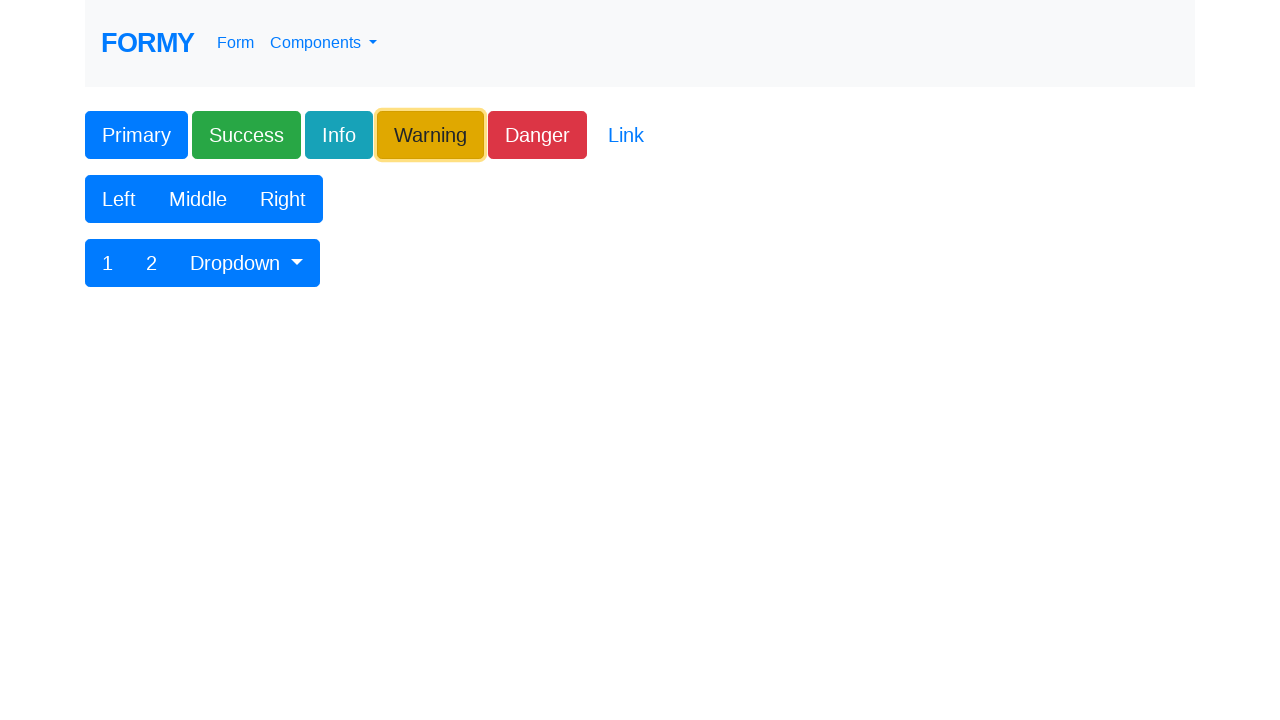